Tests modal dialog functionality by clicking a button to open a modal and verifying it displays correctly, then closing it.

Starting URL: https://otus.home.kartushin.su/training.html

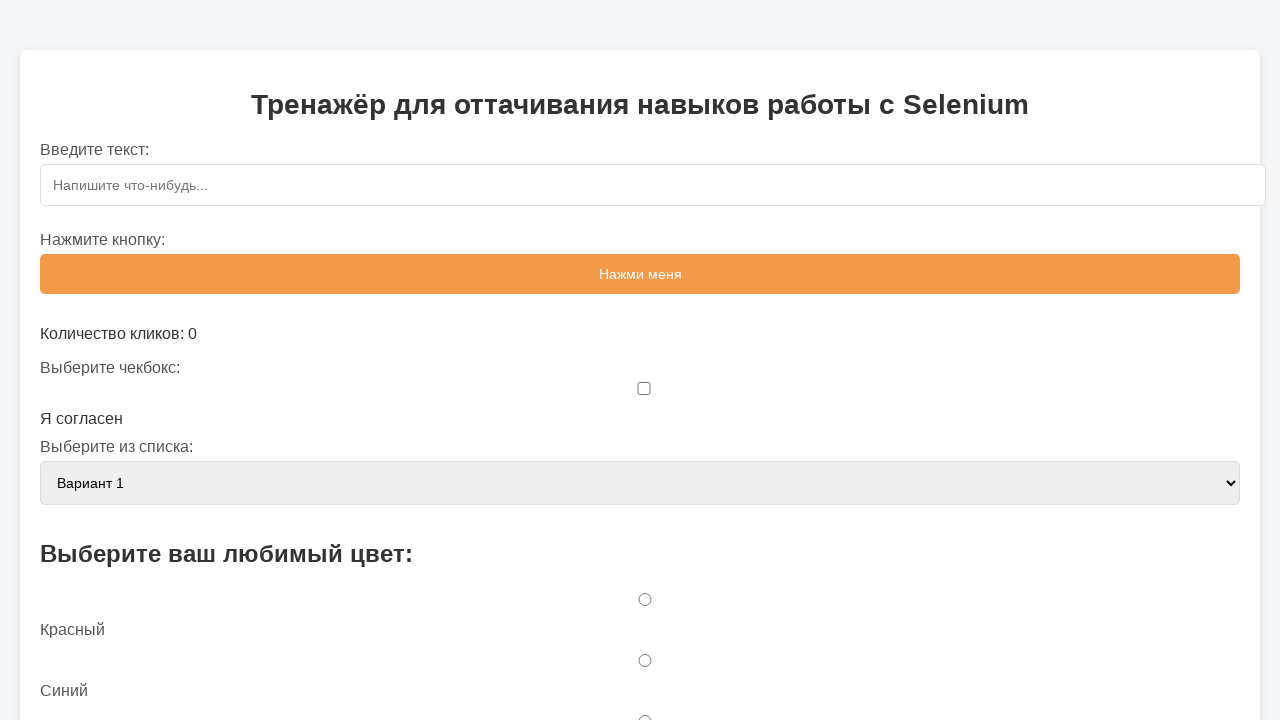

Modal button selector found and ready
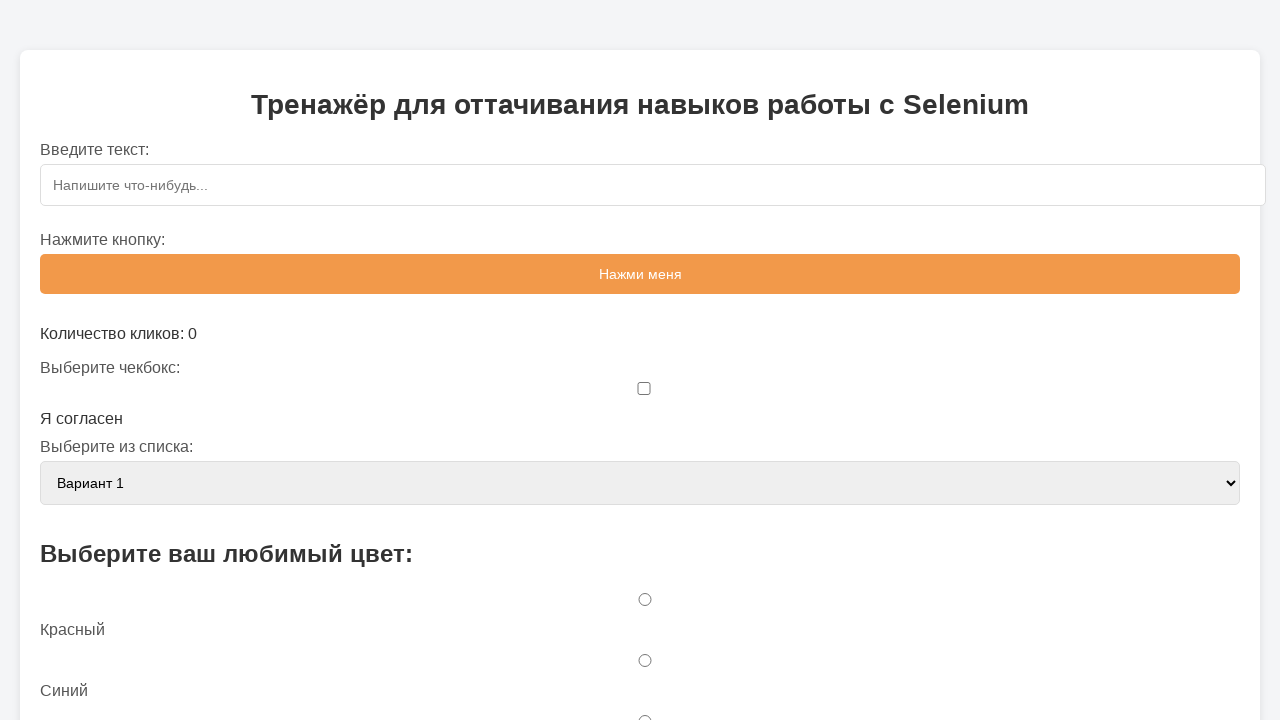

Clicked button to open modal dialog at (640, 360) on #openModalBtn
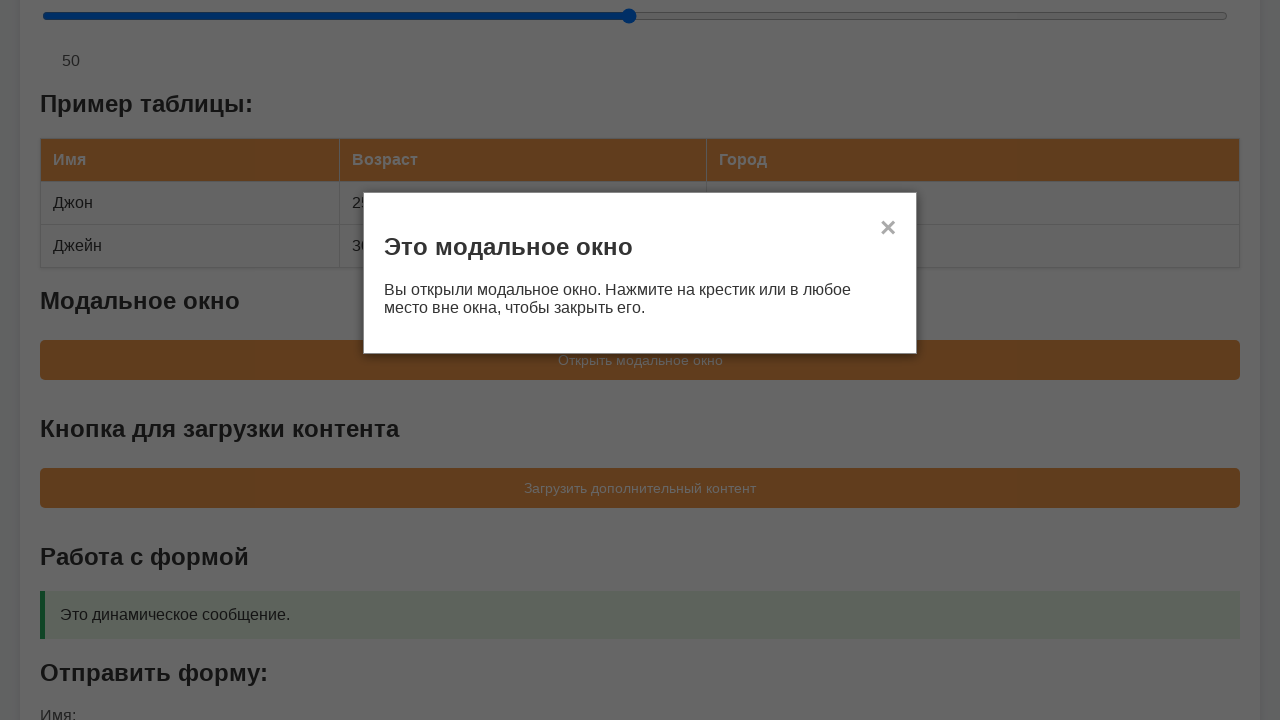

Modal content appeared on screen
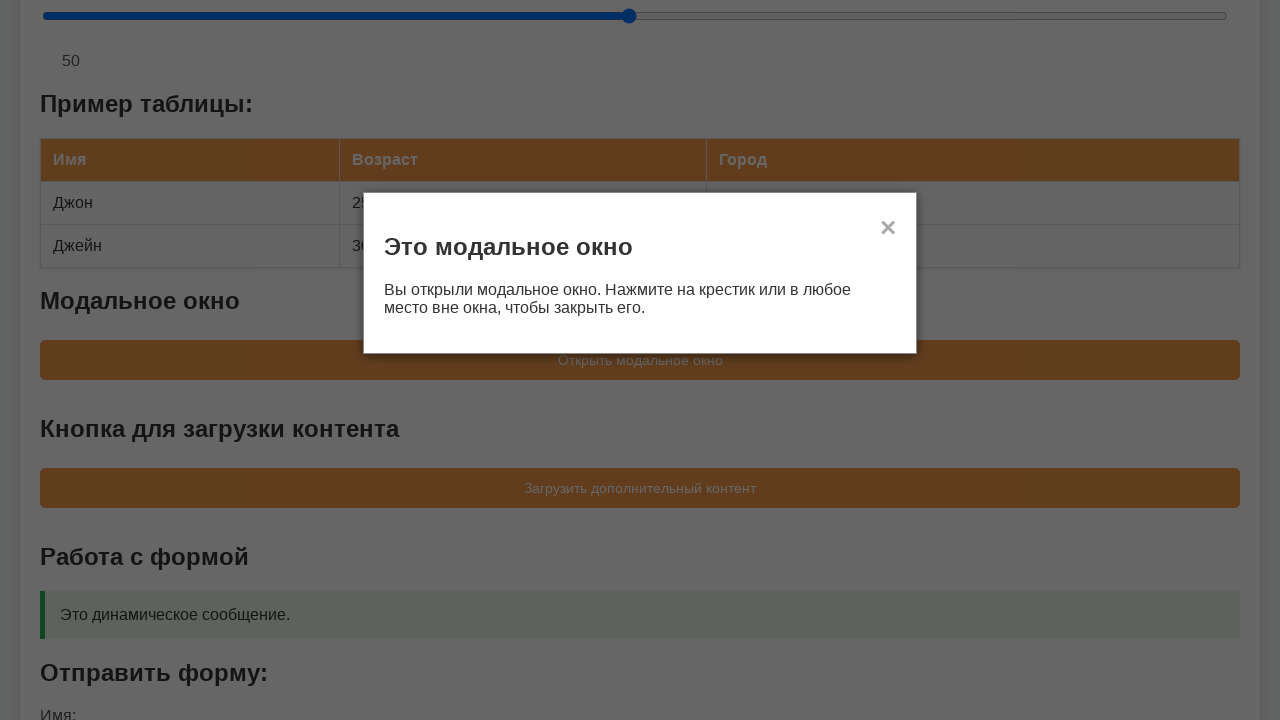

Verified modal dialog is visible
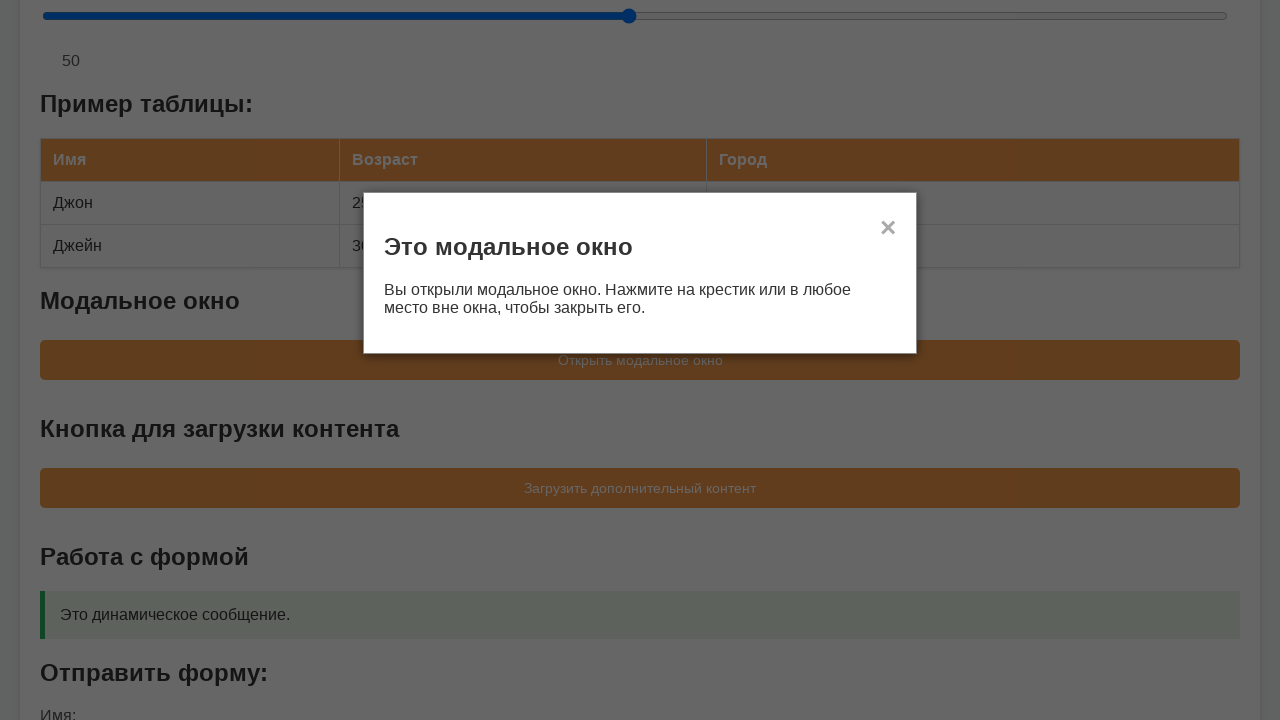

Clicked button to close modal dialog at (888, 229) on #closeModal
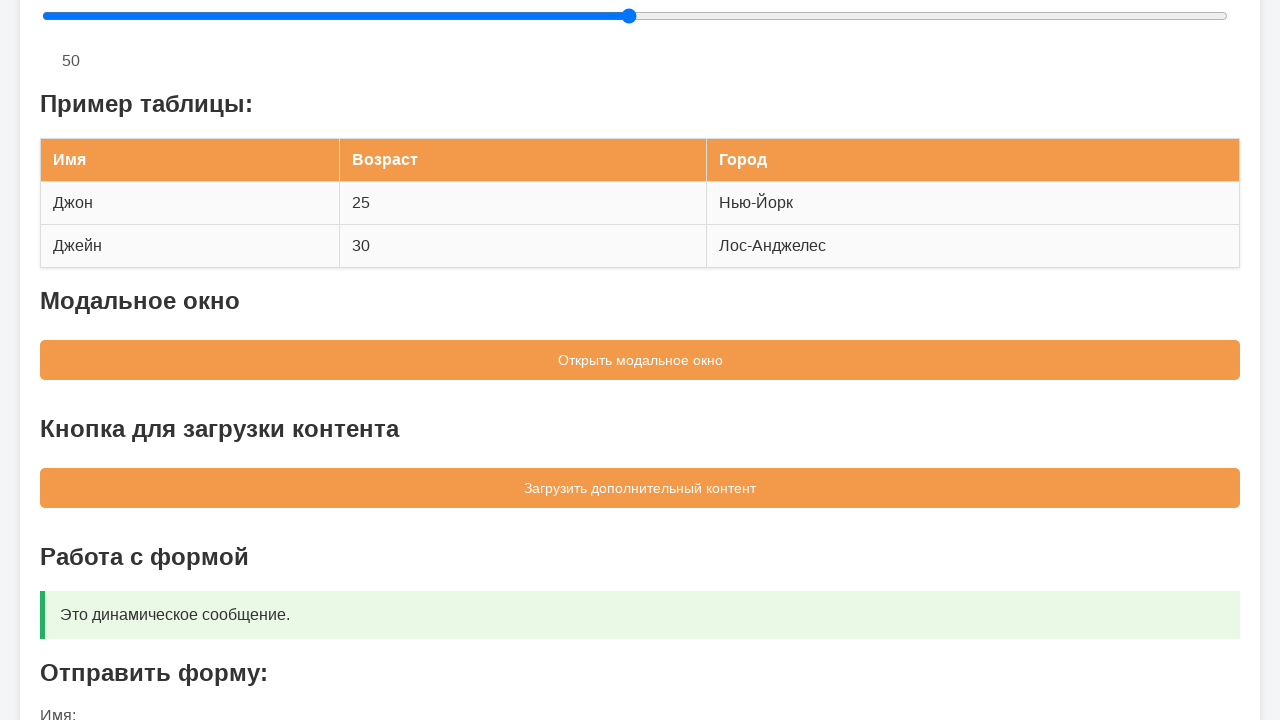

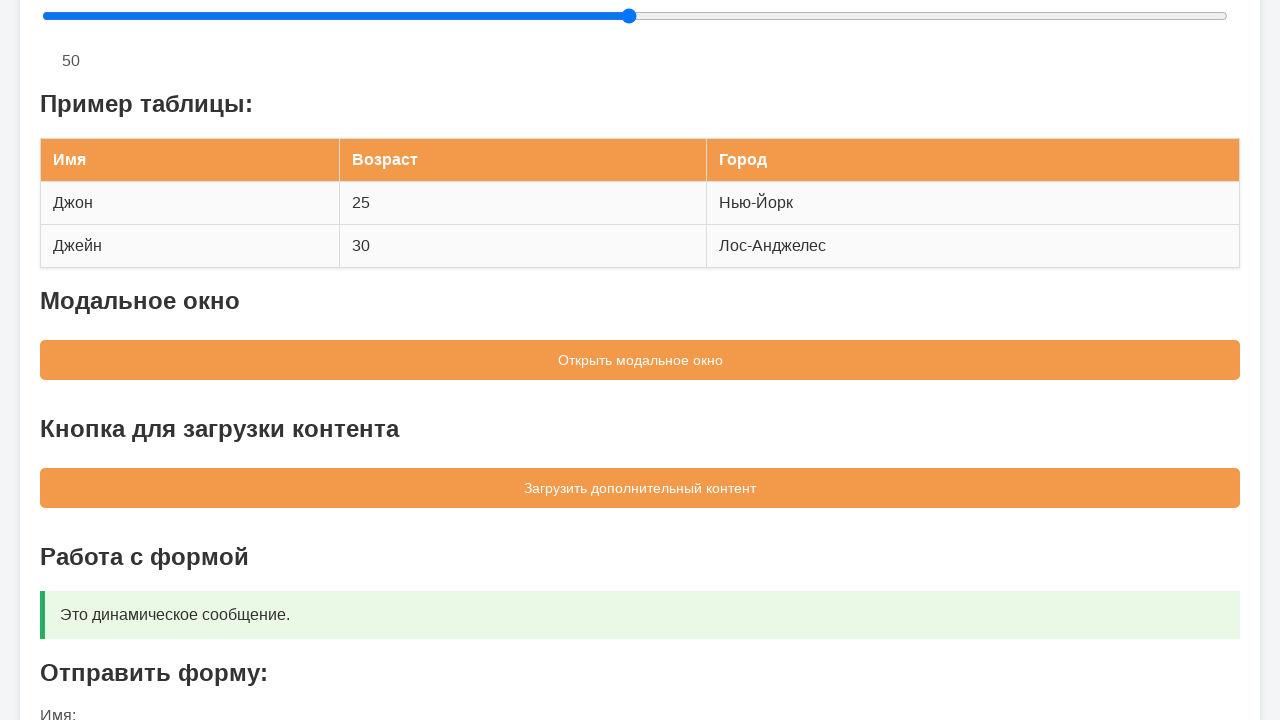